Tests a countdown timer by waiting until it reaches "00" seconds

Starting URL: https://automationfc.github.io/fluent-wait/

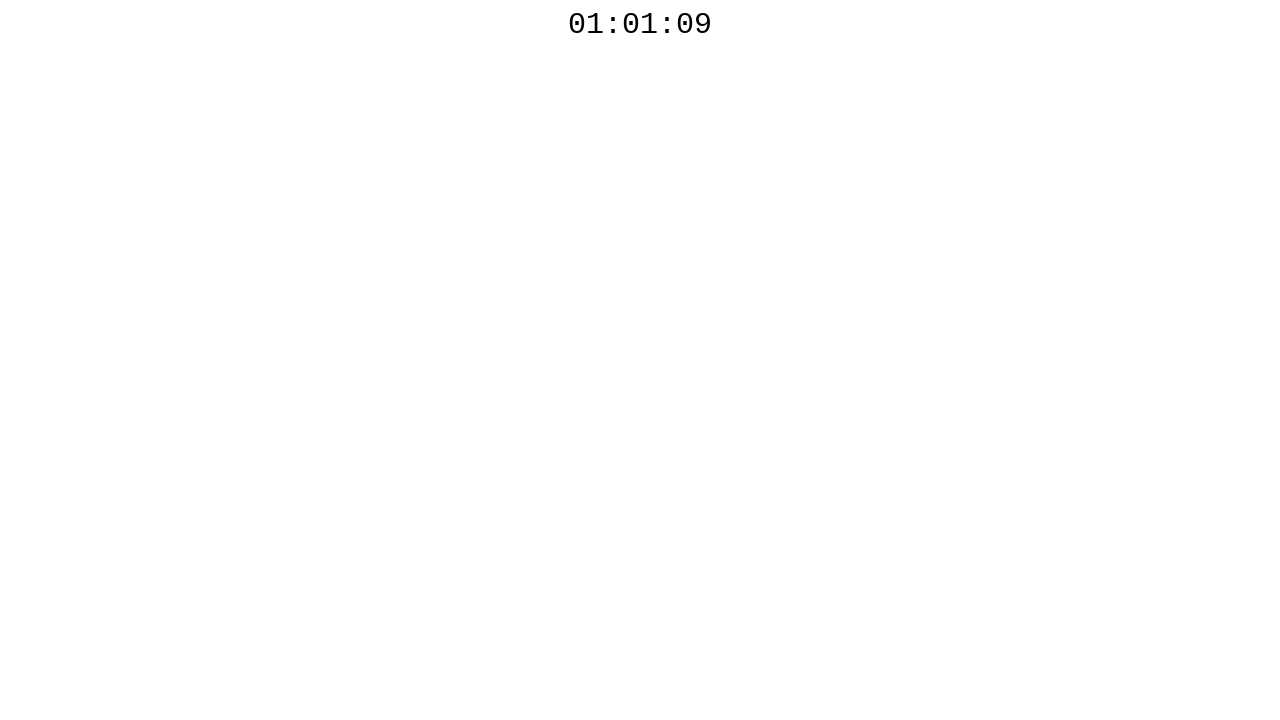

Located countdown timer element
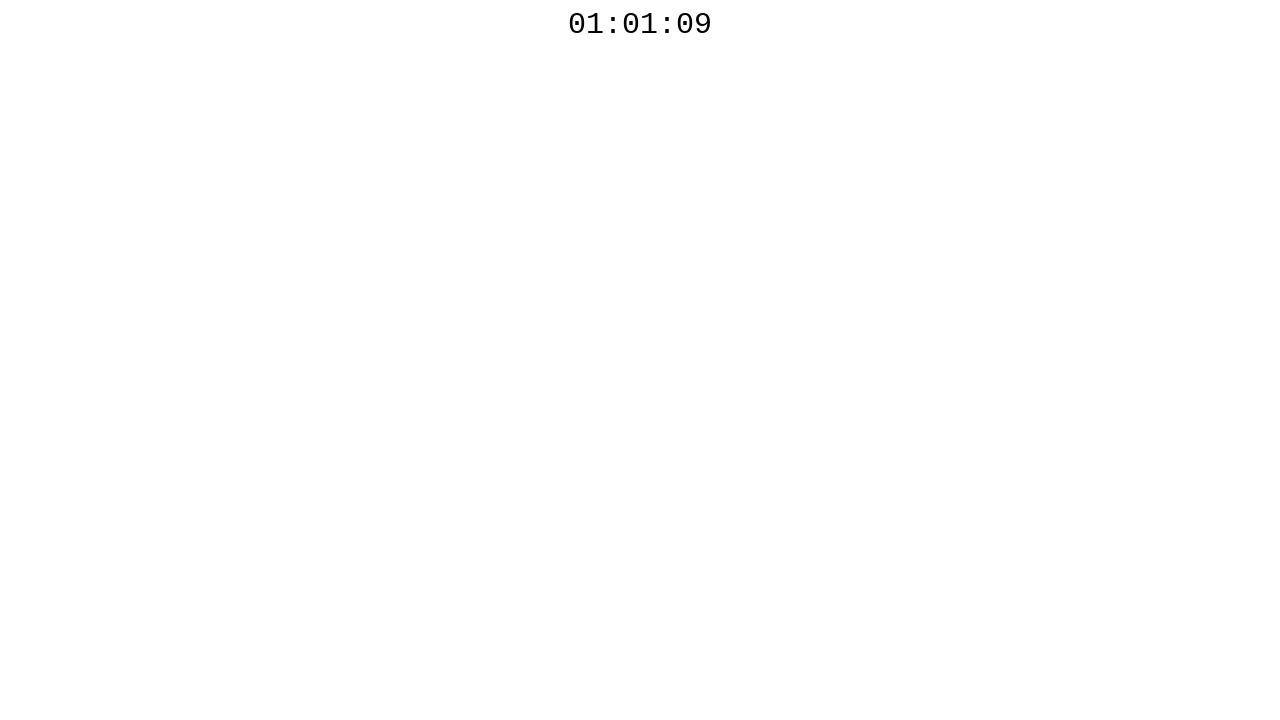

Retrieved countdown timer text: 01:01:09
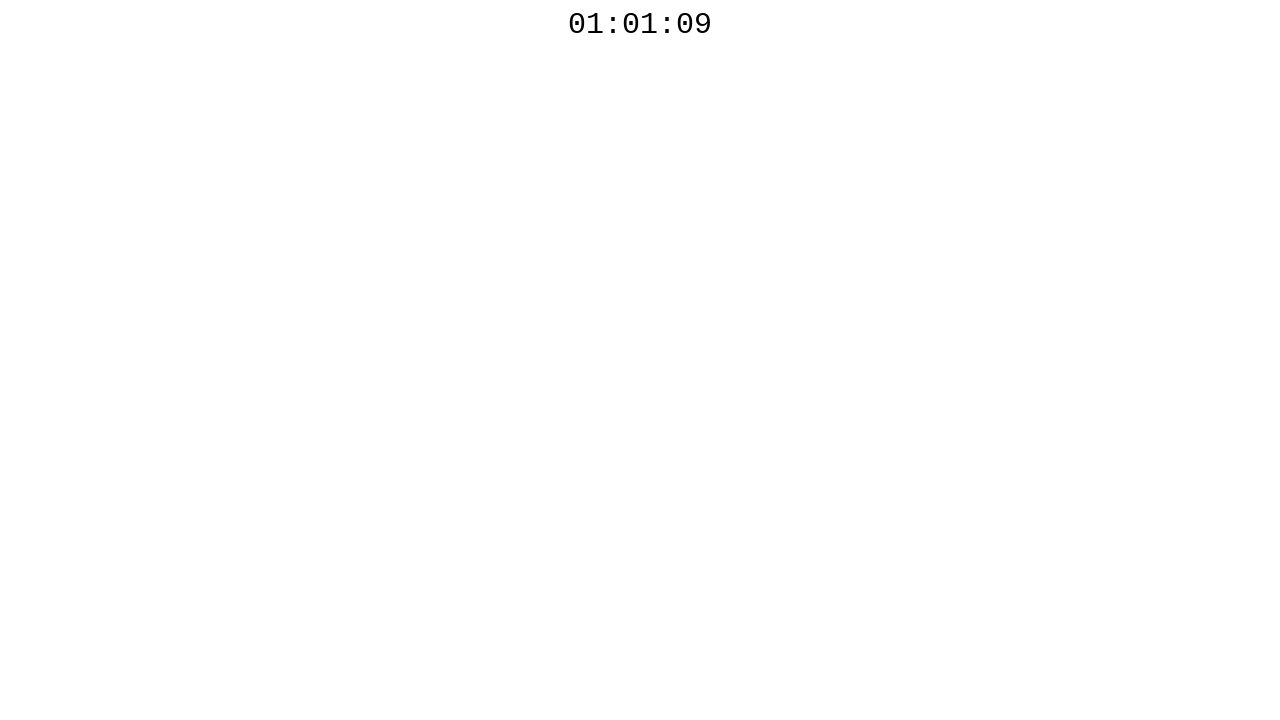

Waited 1 second before next countdown check
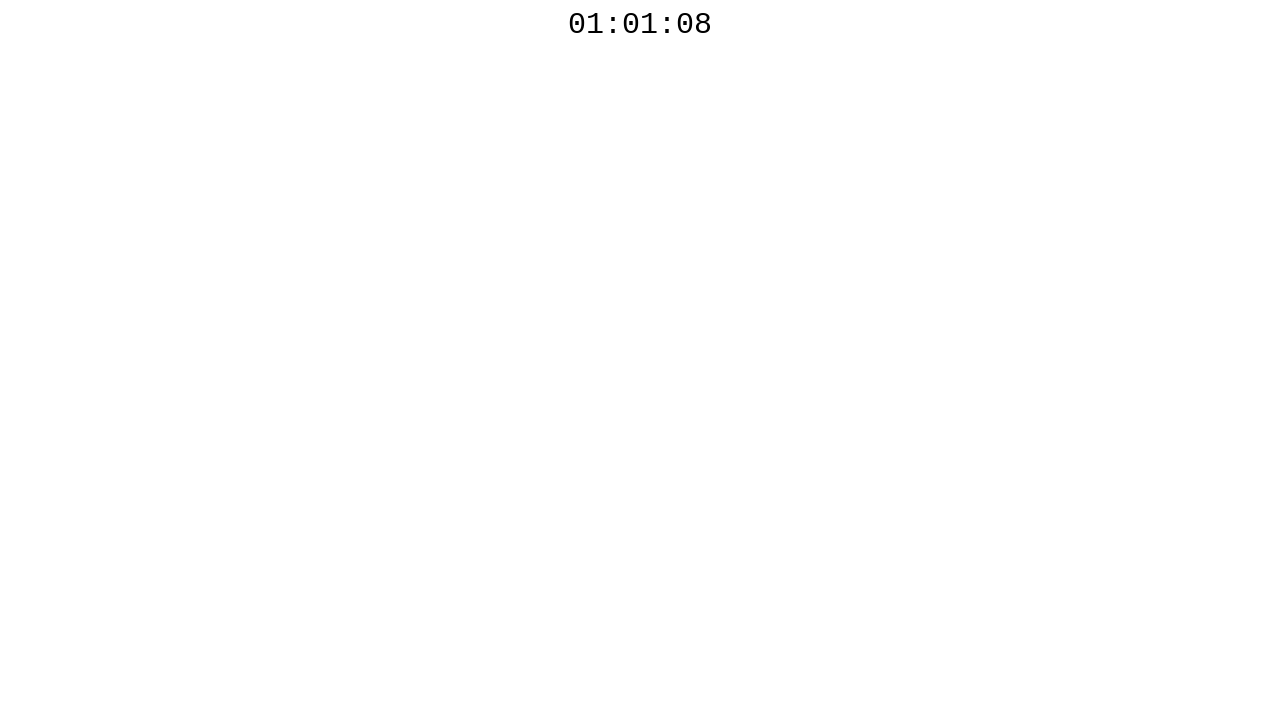

Retrieved countdown timer text: 01:01:08
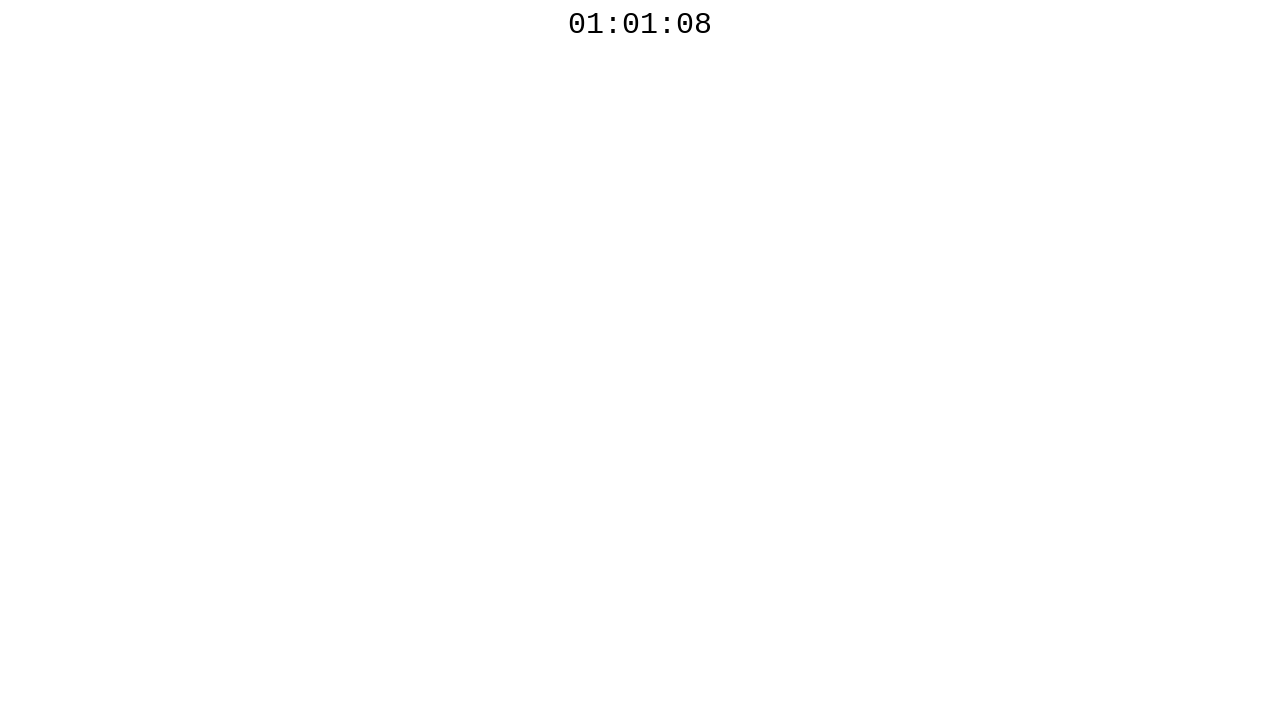

Waited 1 second before next countdown check
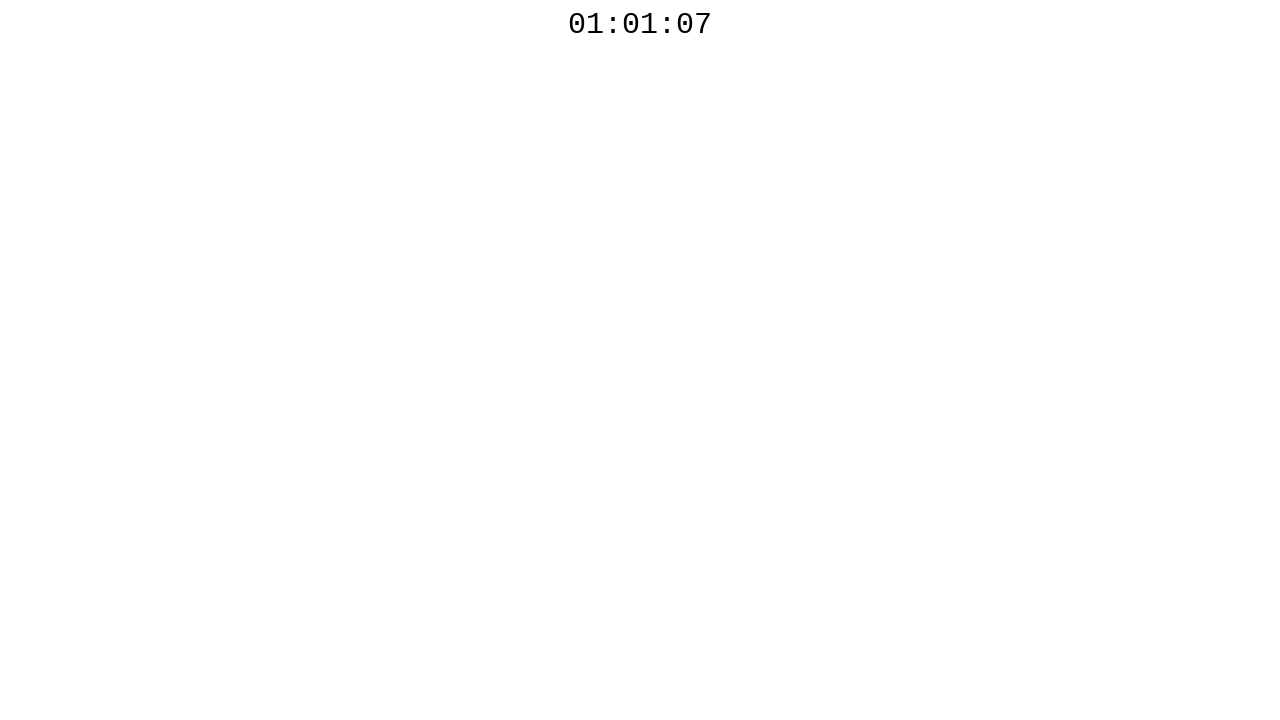

Retrieved countdown timer text: 01:01:07
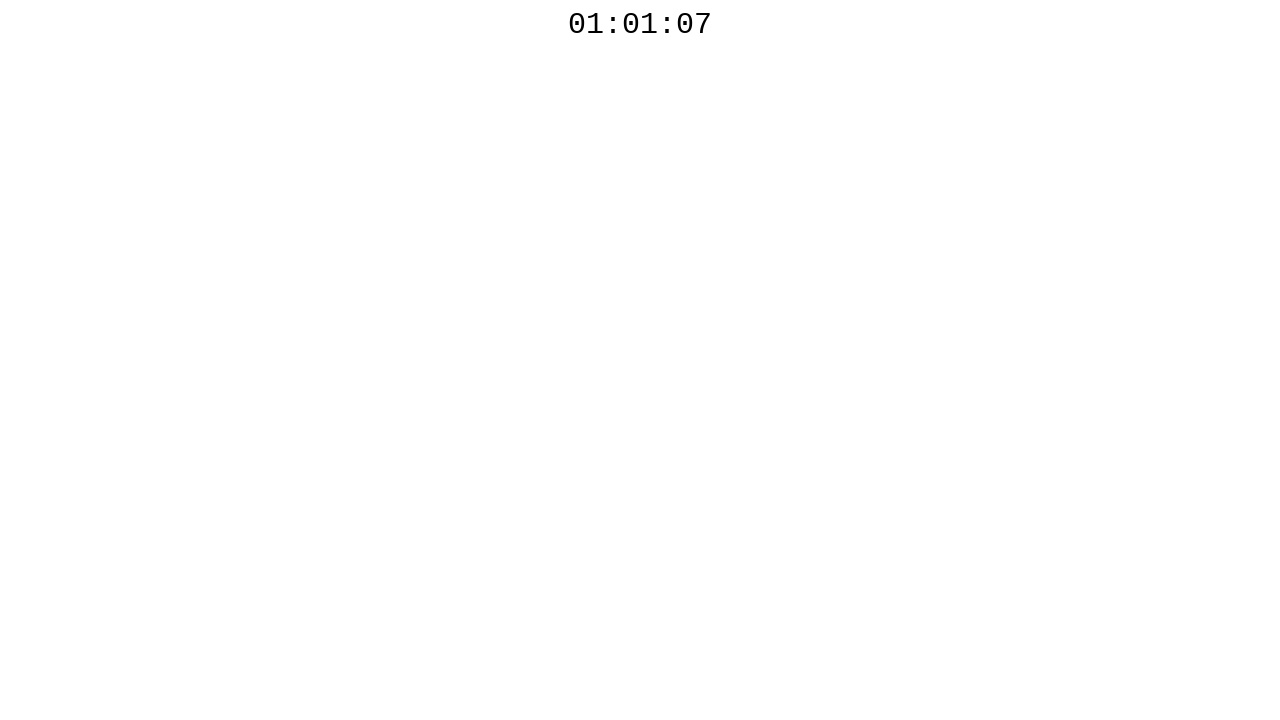

Waited 1 second before next countdown check
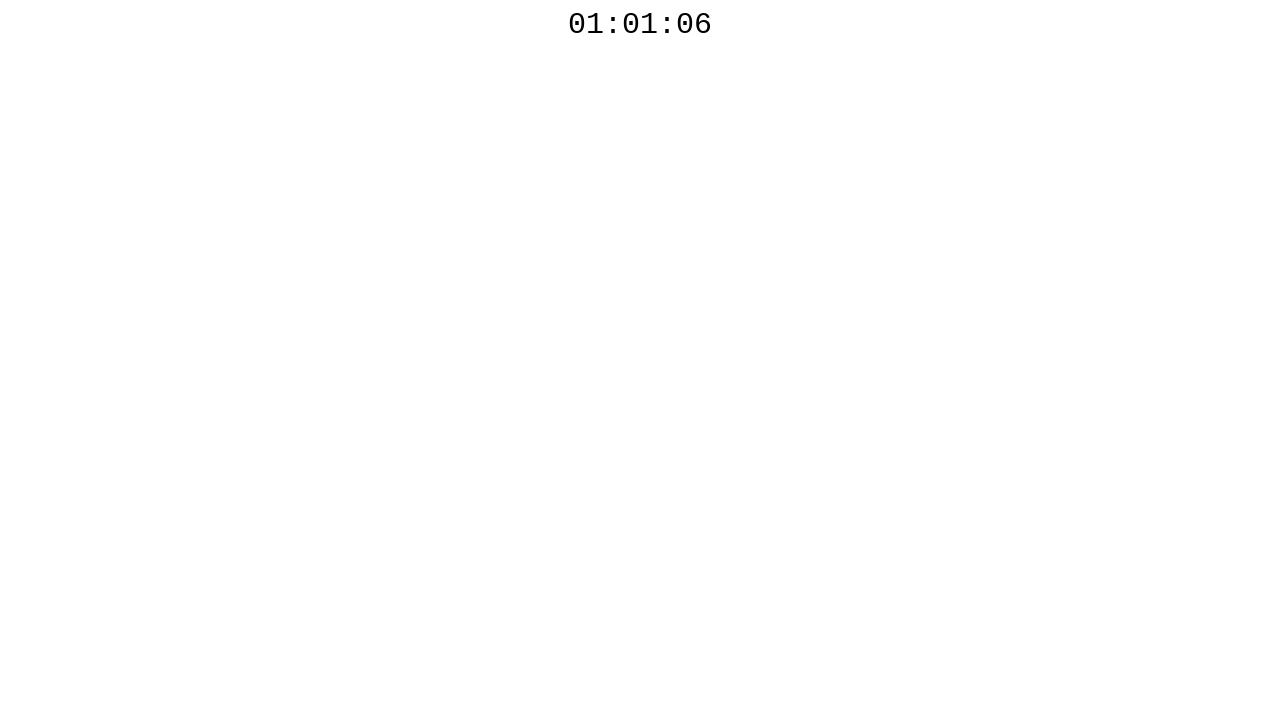

Retrieved countdown timer text: 01:01:06
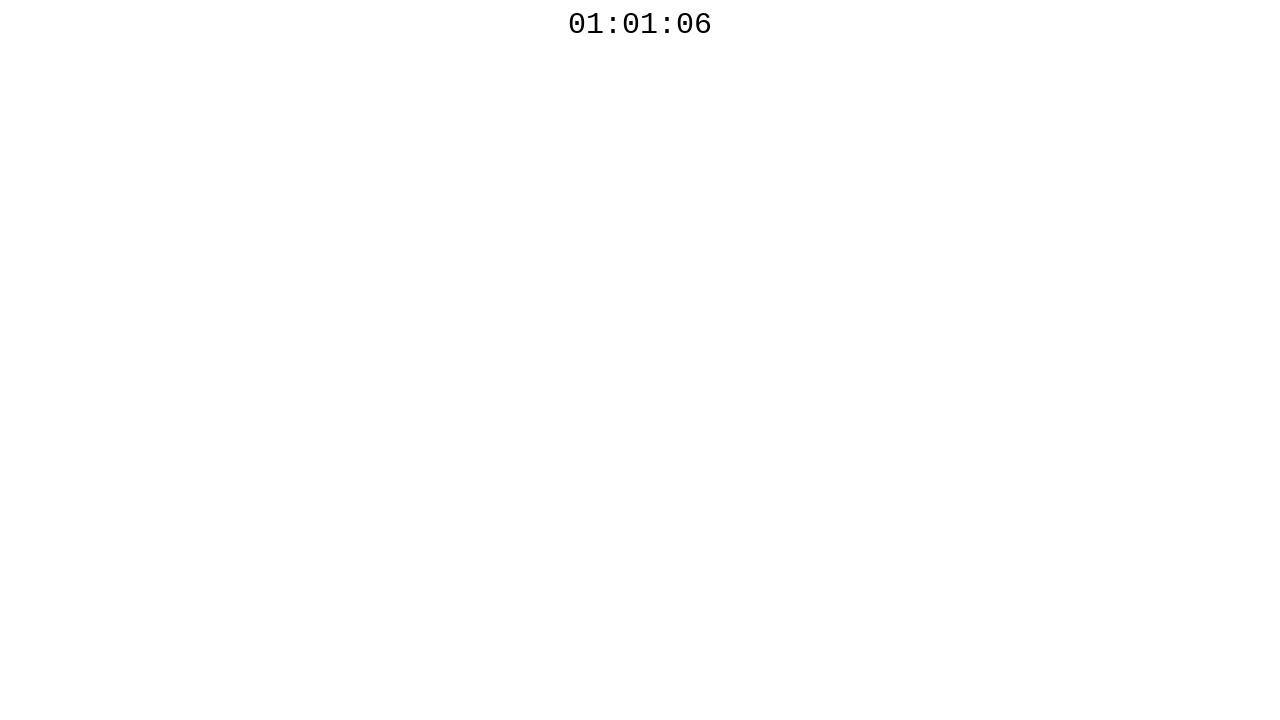

Waited 1 second before next countdown check
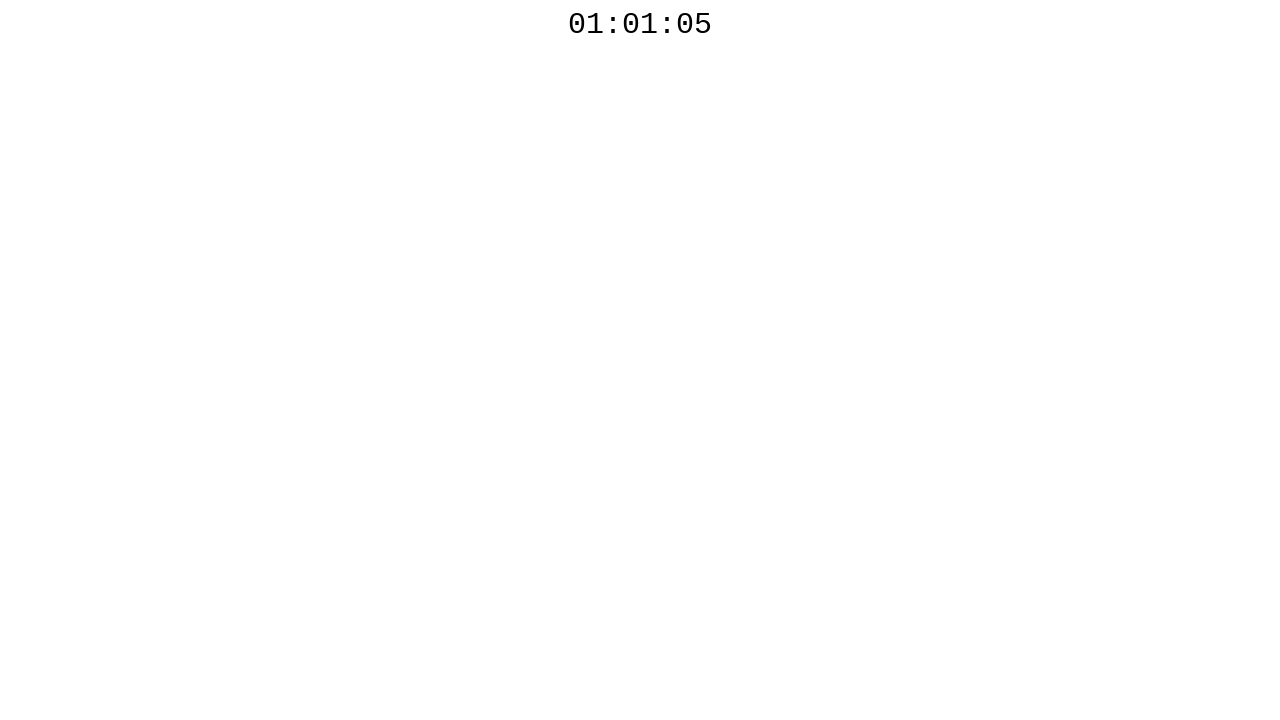

Retrieved countdown timer text: 01:01:04
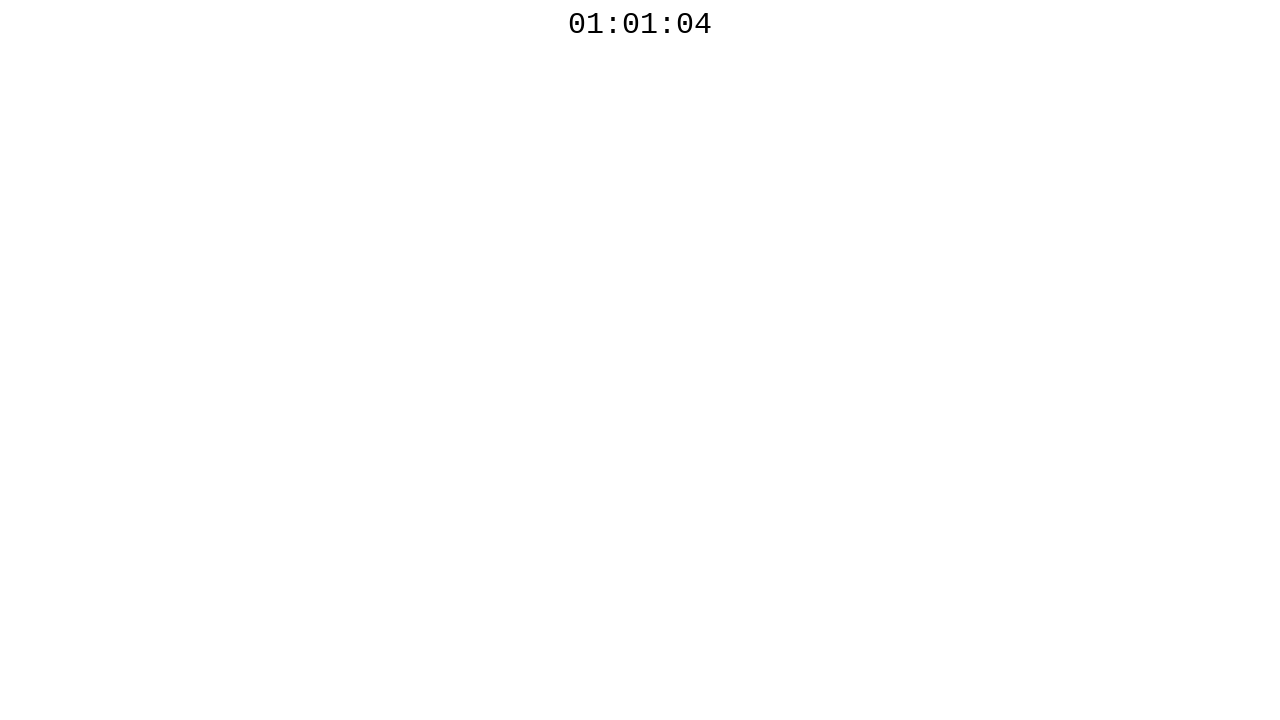

Waited 1 second before next countdown check
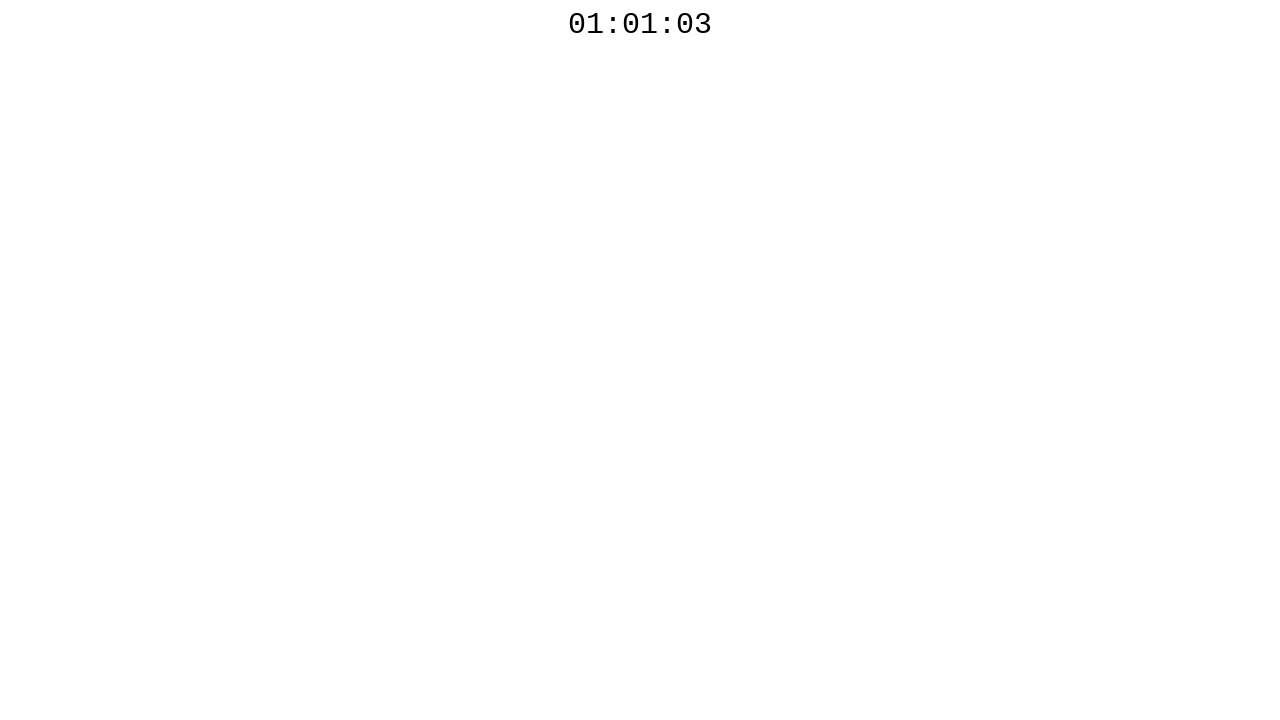

Retrieved countdown timer text: 01:01:03
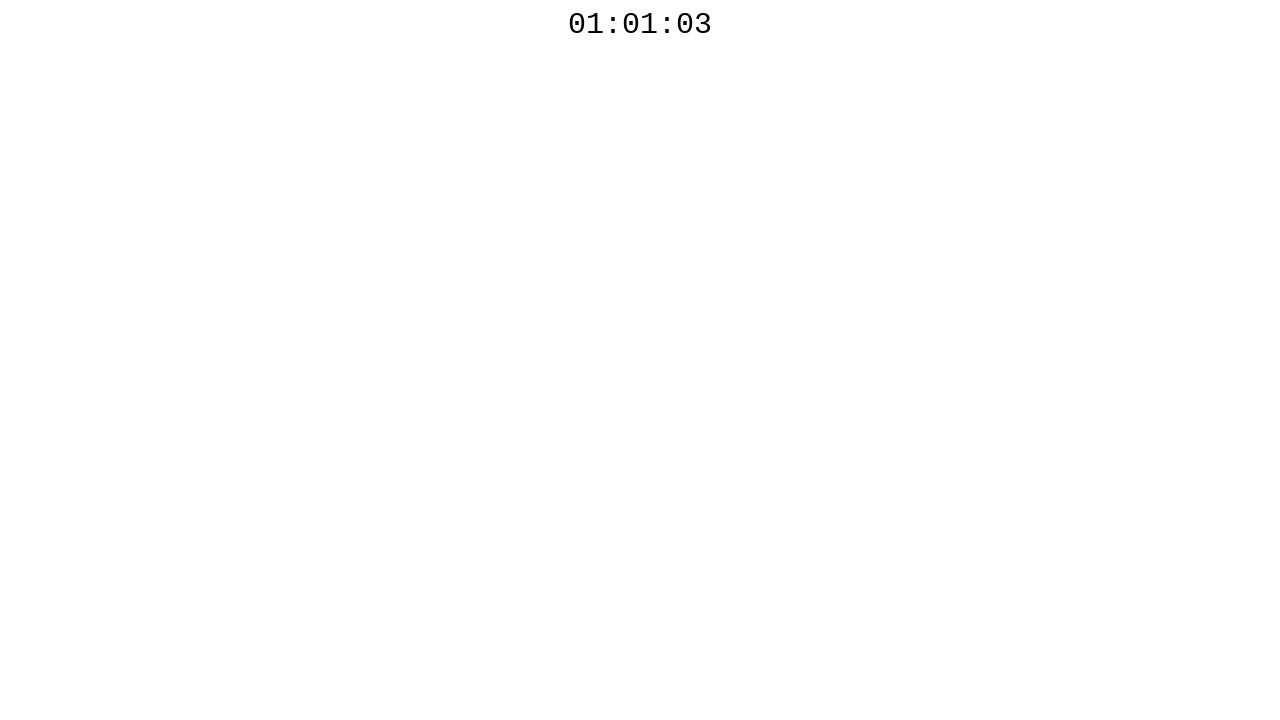

Waited 1 second before next countdown check
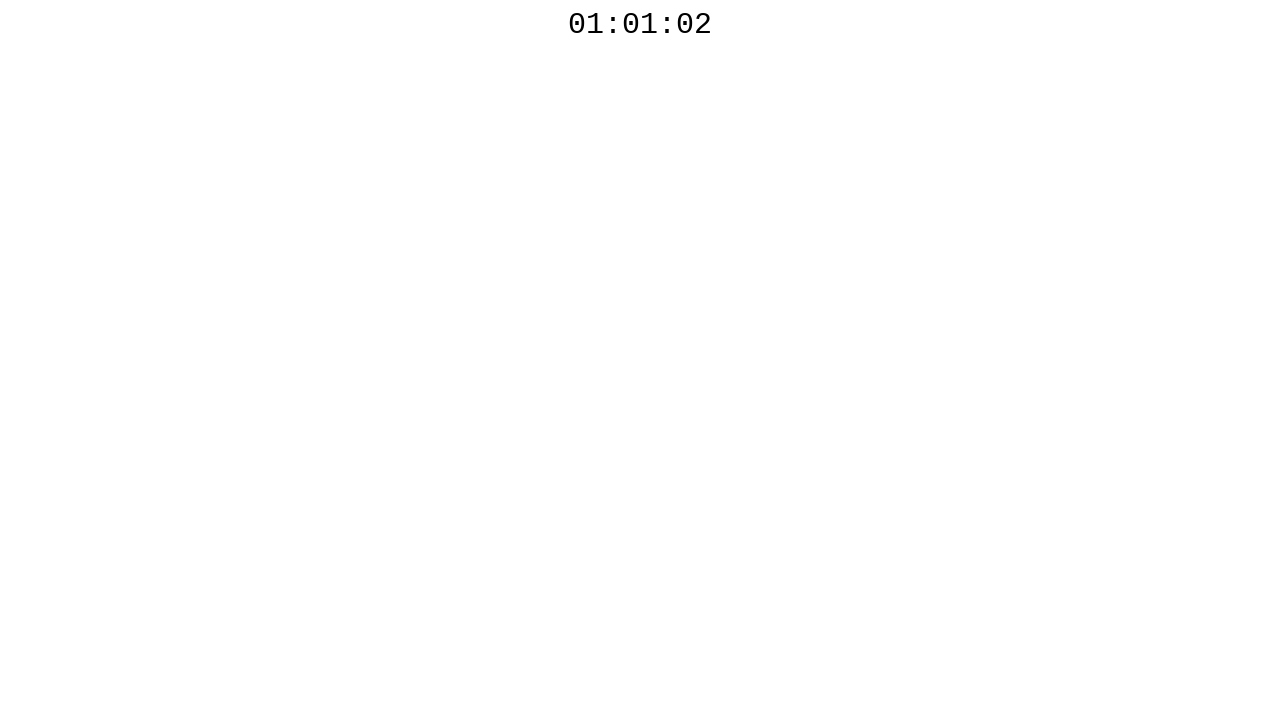

Retrieved countdown timer text: 01:01:02
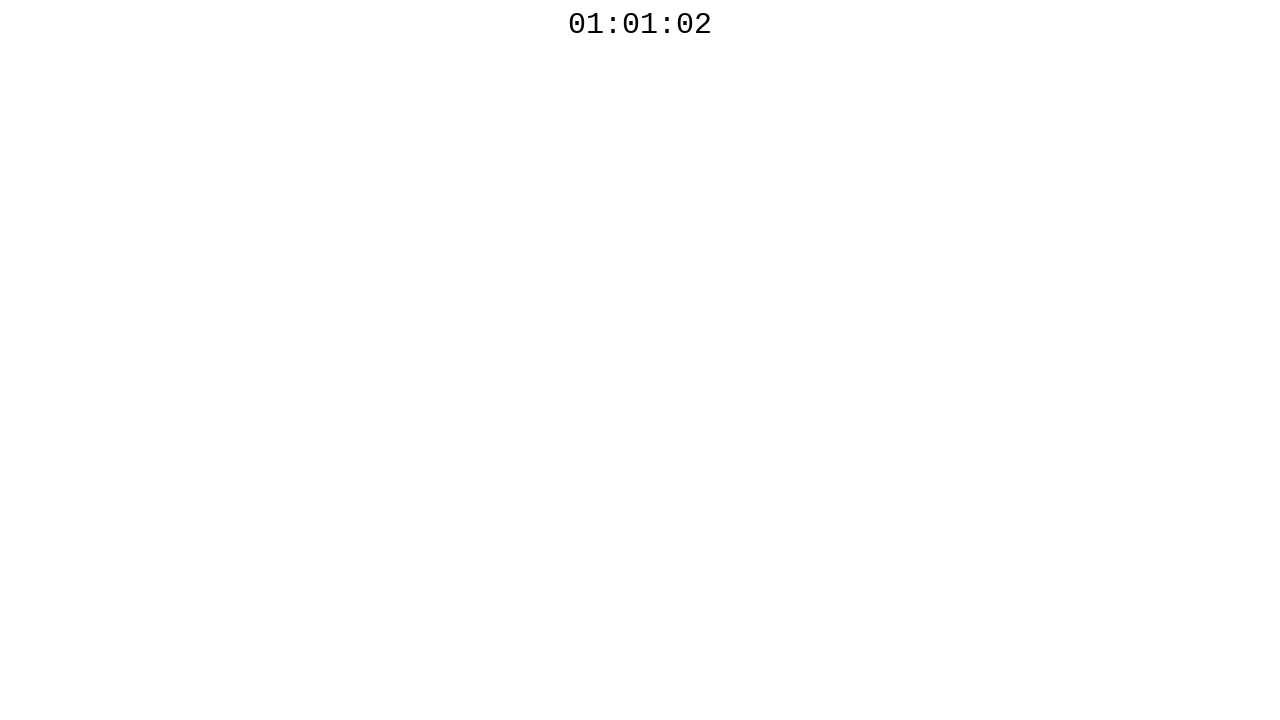

Waited 1 second before next countdown check
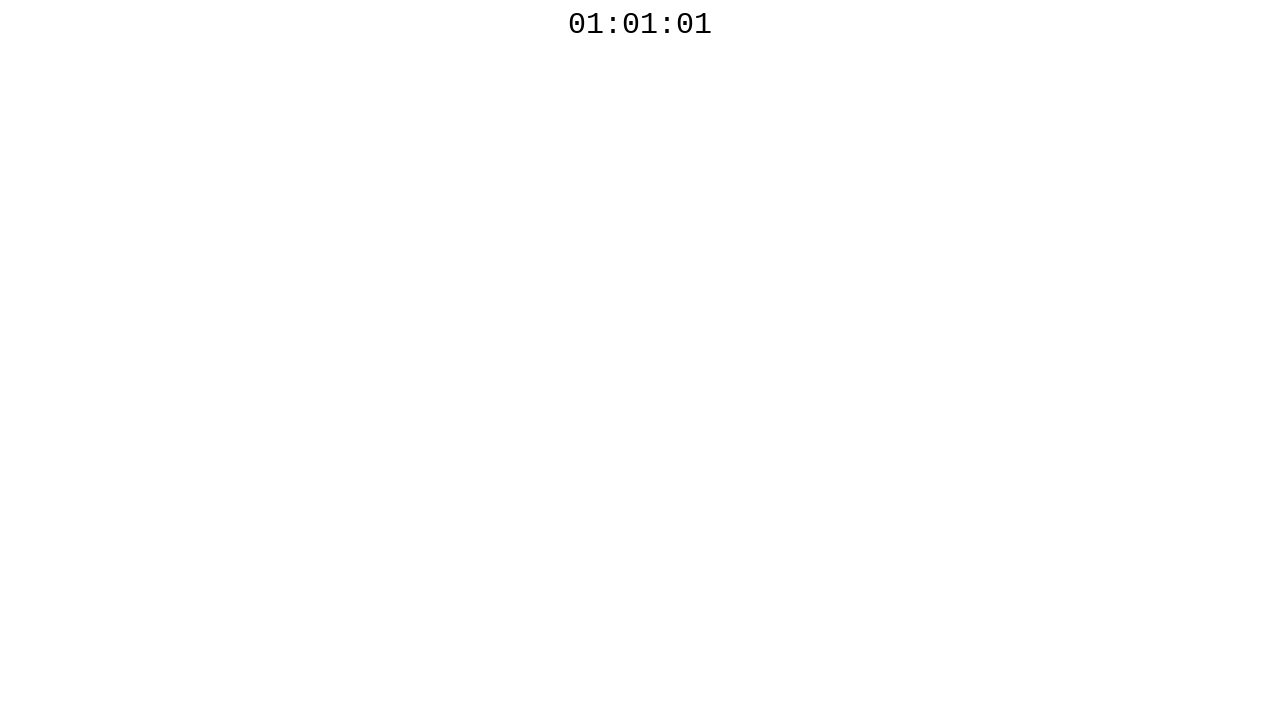

Retrieved countdown timer text: 01:01:01
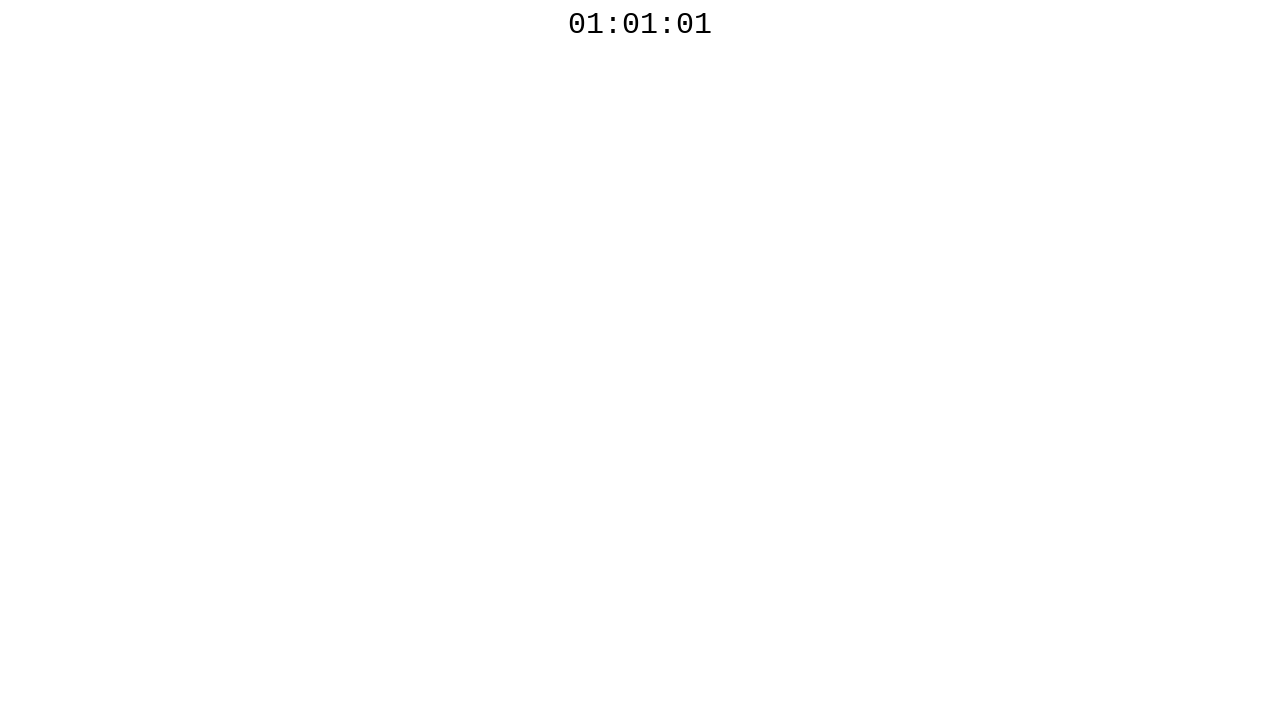

Waited 1 second before next countdown check
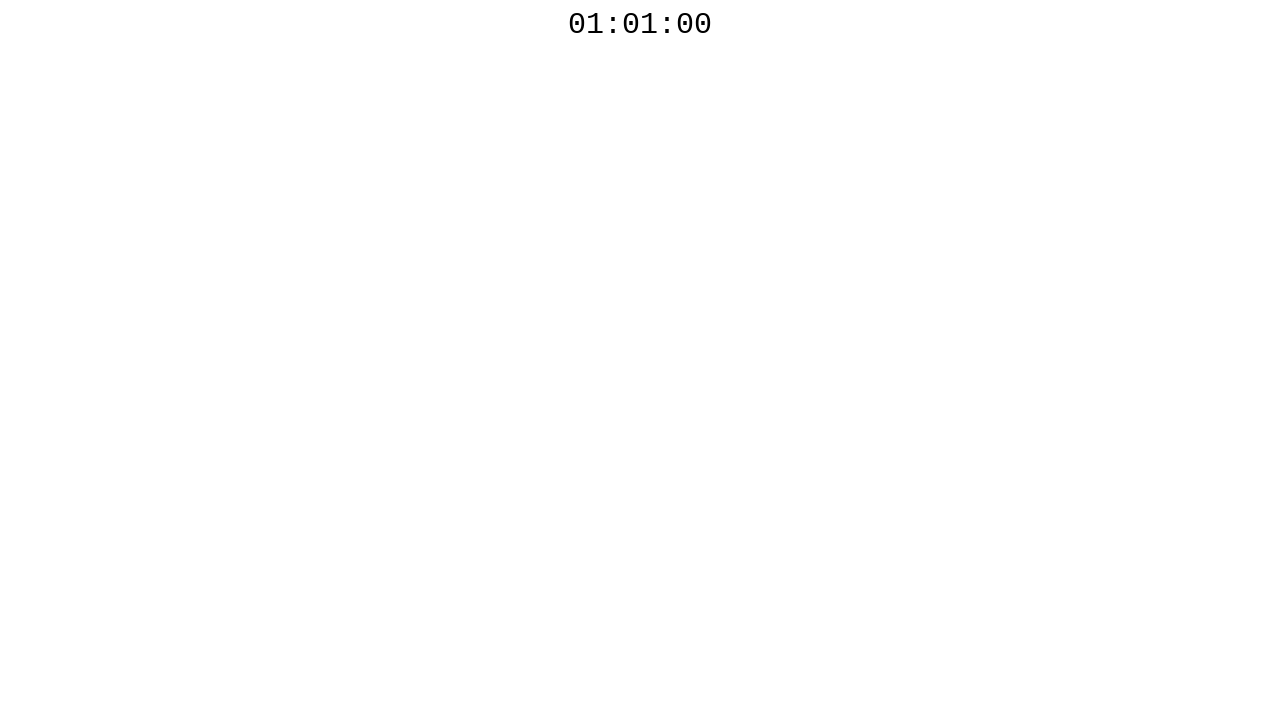

Retrieved countdown timer text: 01:01:00
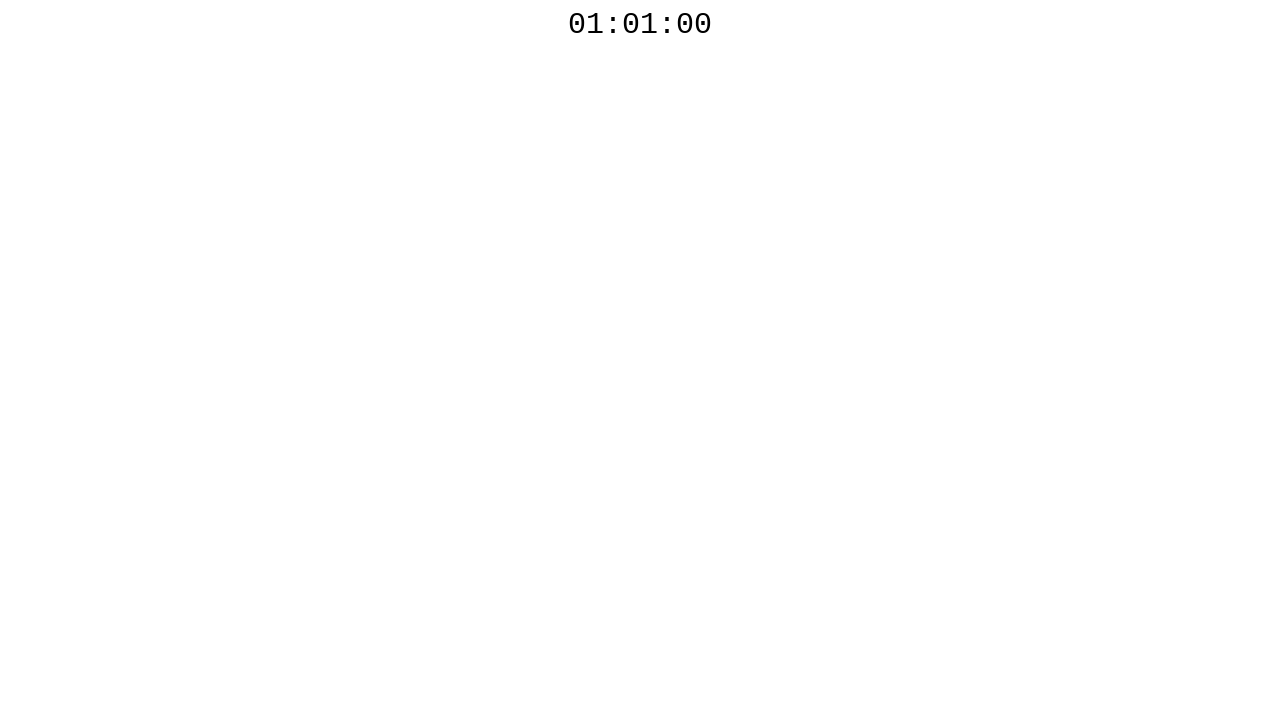

Countdown timer reached 00 seconds
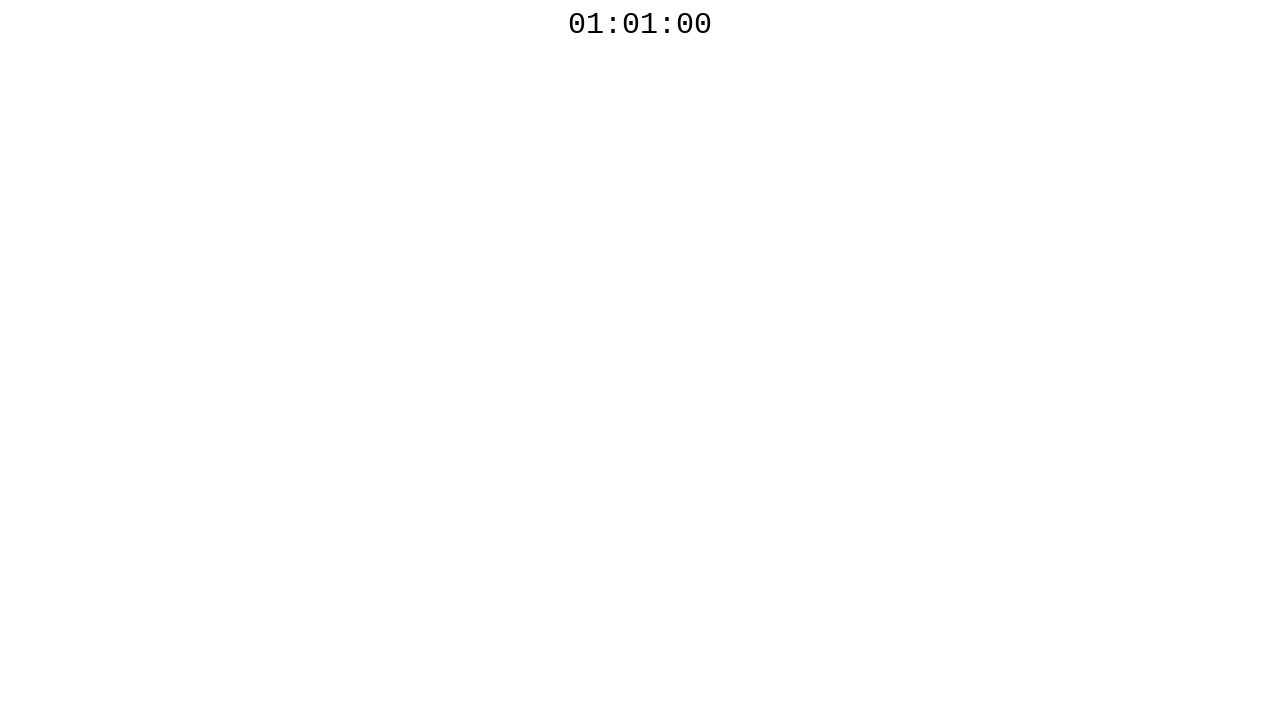

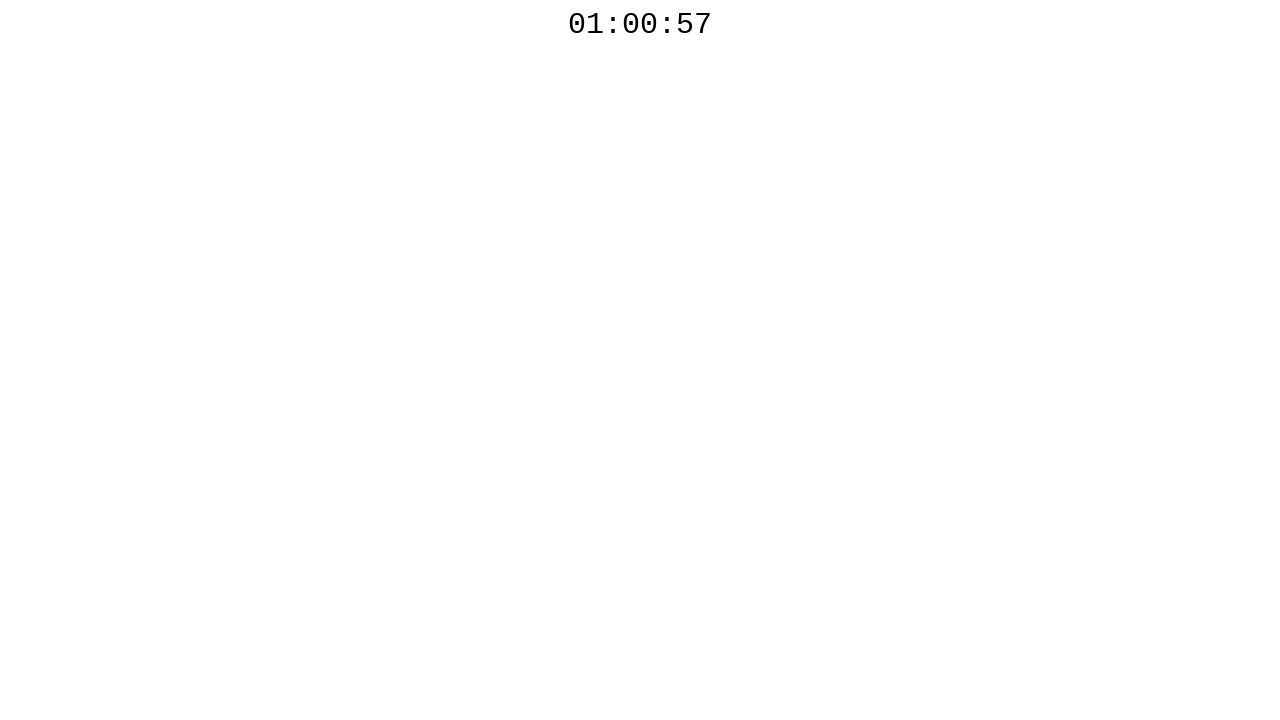